Interacts with an input box by clicking at specific coordinates and entering text

Starting URL: https://omayo.blogspot.com/

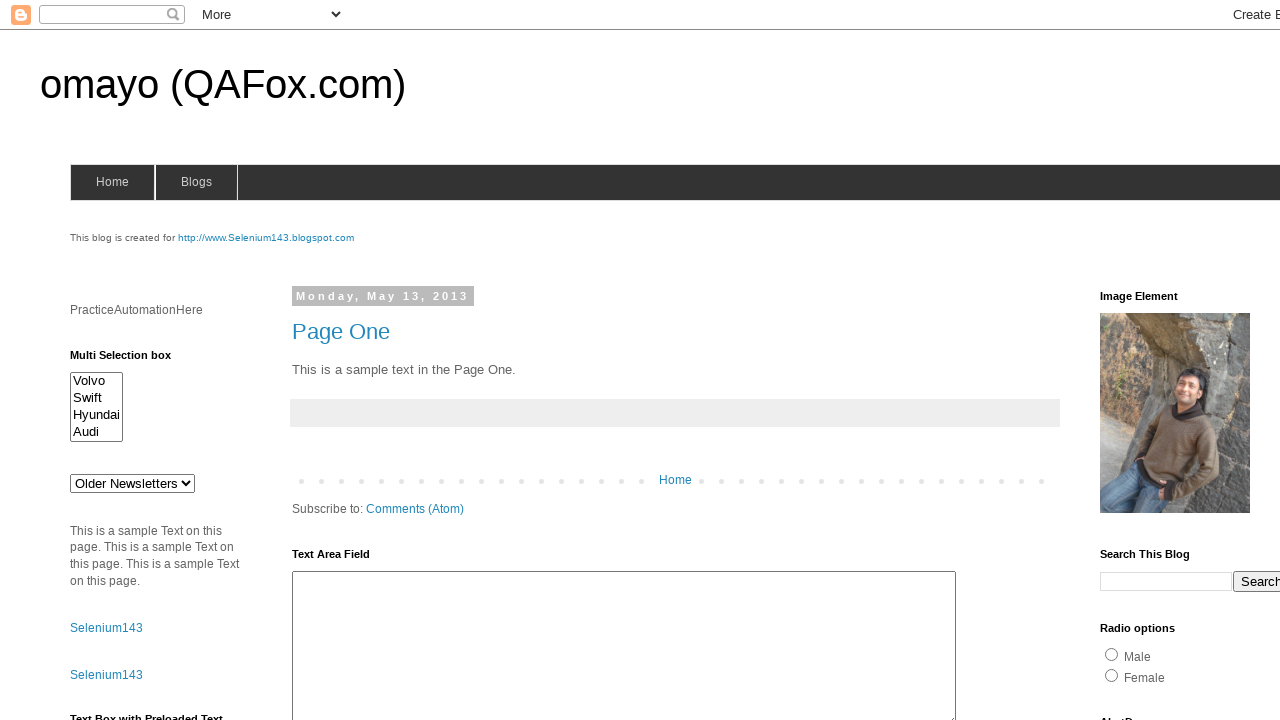

Clicked input box at position (1, 2) at (1103, 362) on input[name='textboxn']
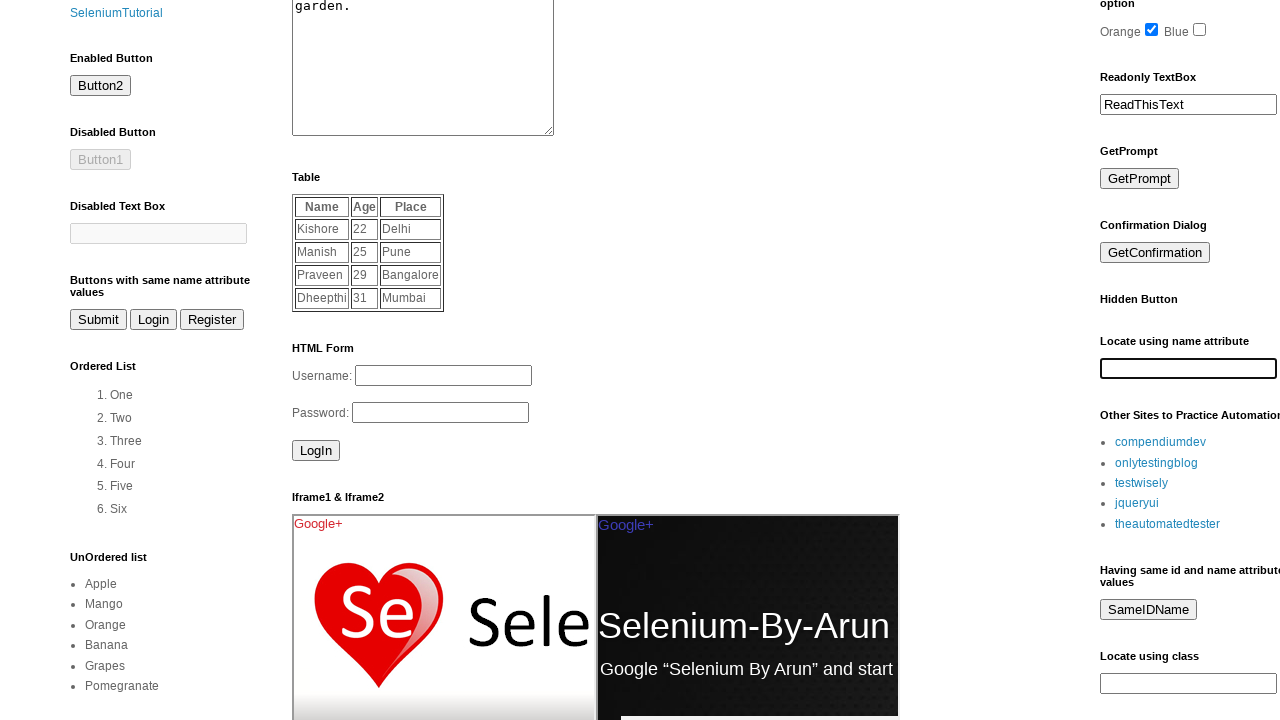

Filled input box with 'Testing inputbox' on input[name='textboxn']
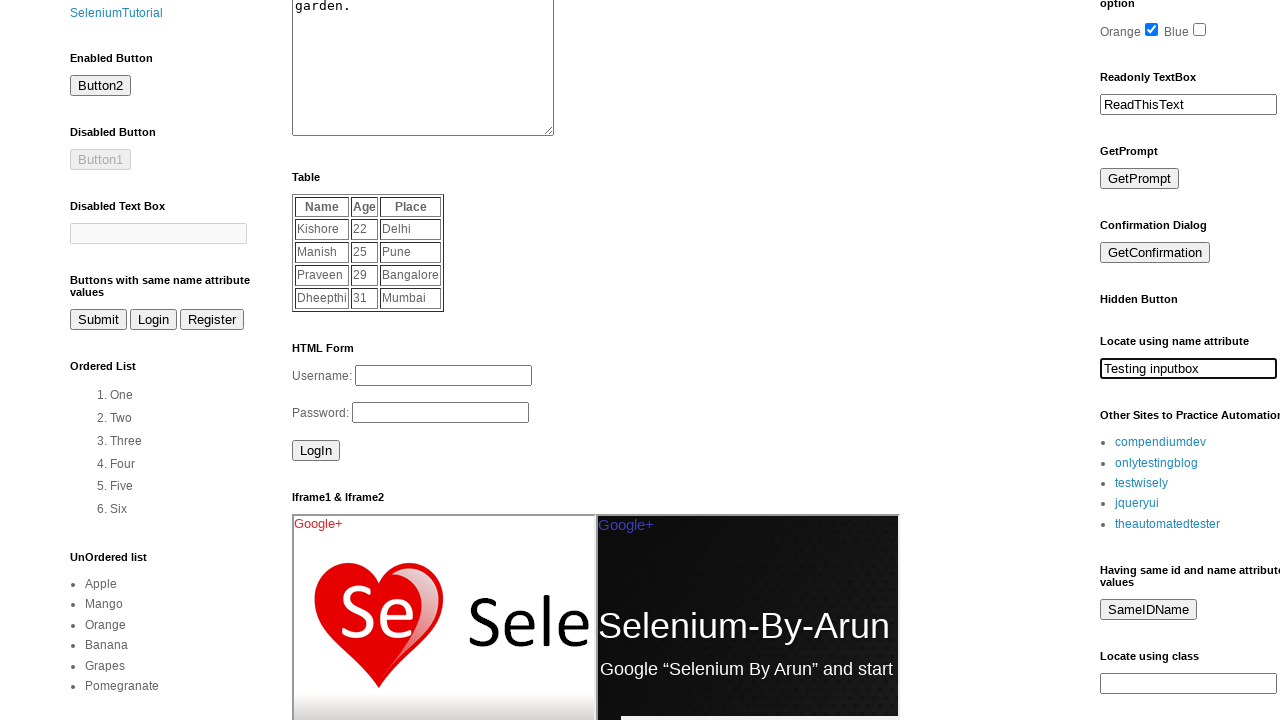

Pressed Enter key in input box on input[name='textboxn']
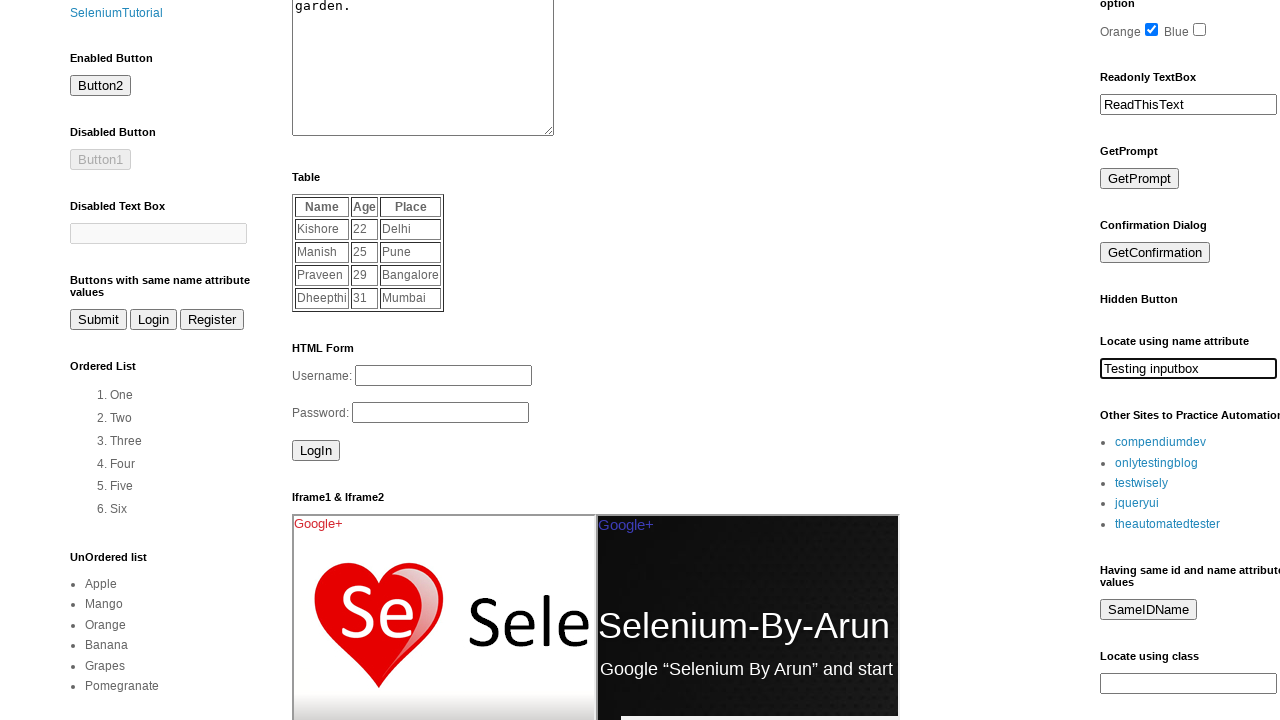

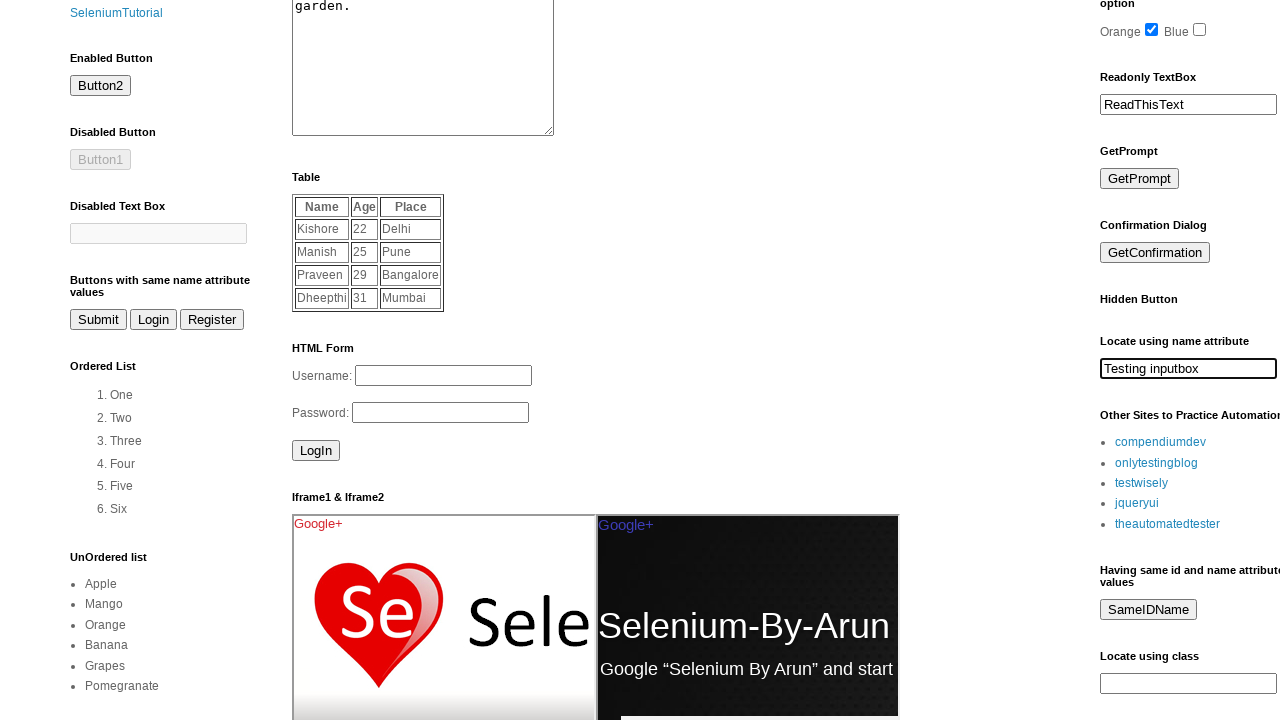